Tests browser zoom functionality by zooming in to 200% and then zooming back out to 100% on the Selenium website using JavaScript execution.

Starting URL: https://www.selenium.dev

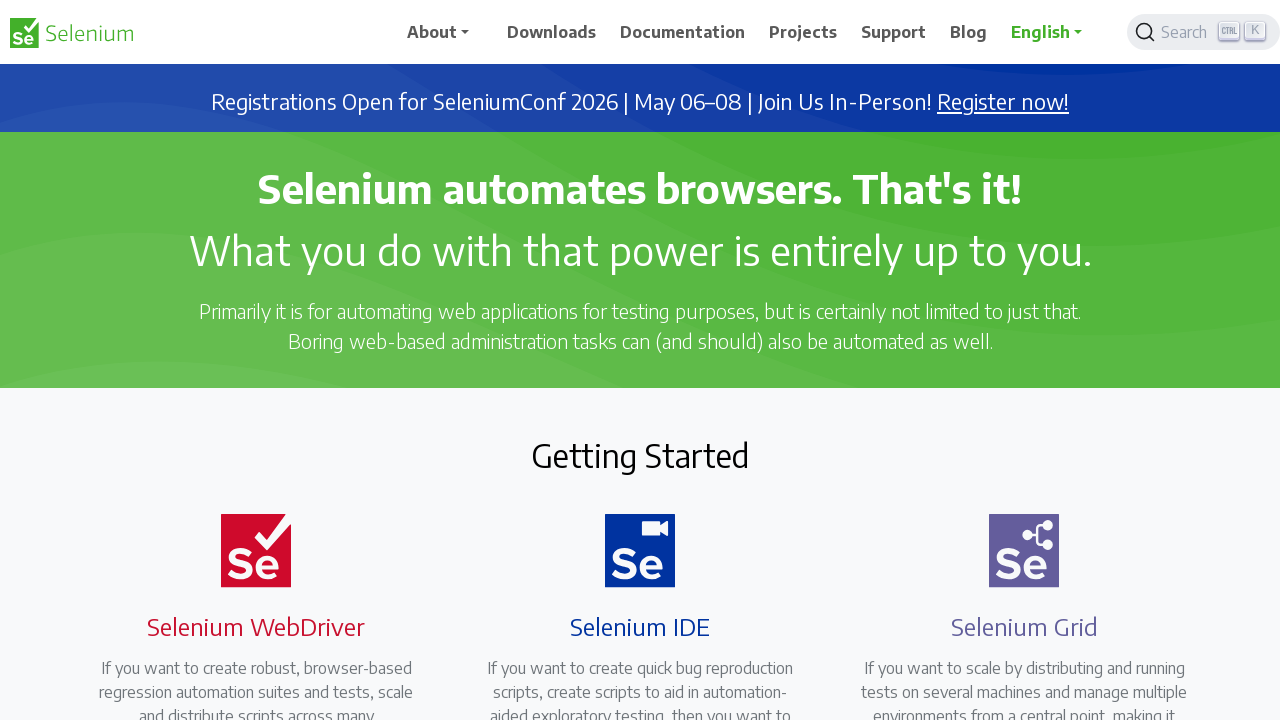

Set browser zoom to 200% using JavaScript
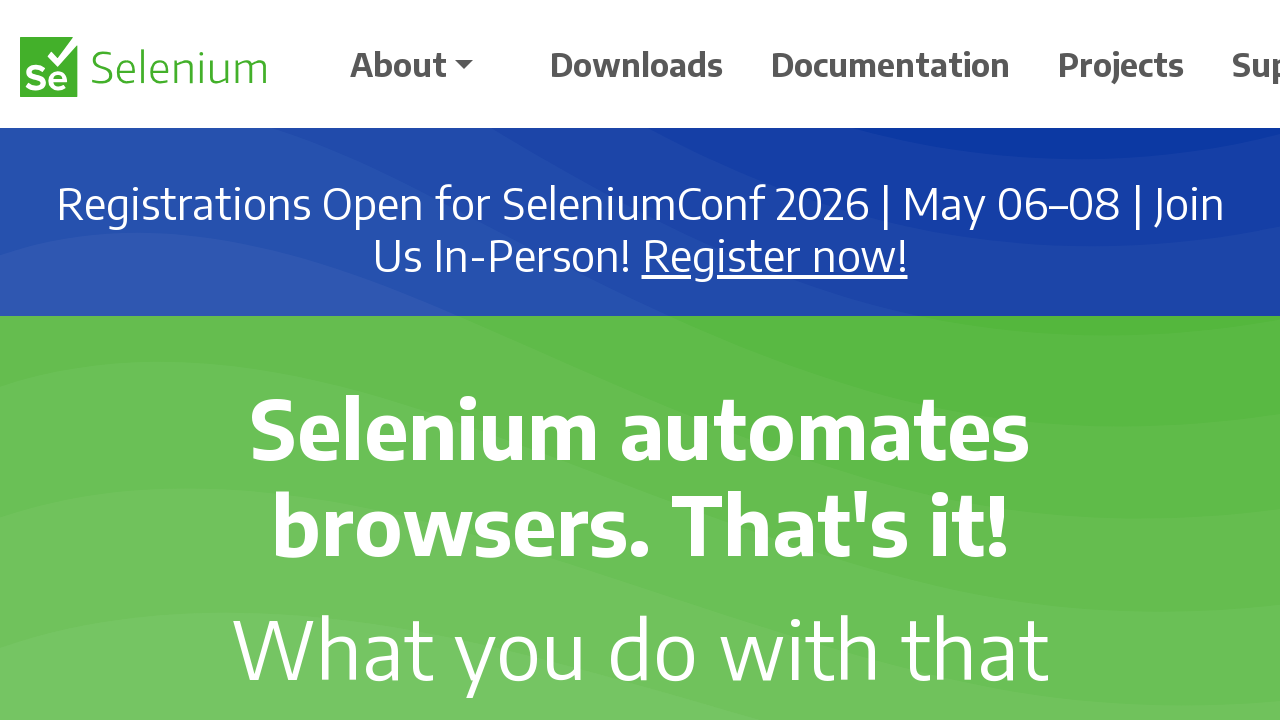

Waited 3 seconds to observe zoom effect at 200%
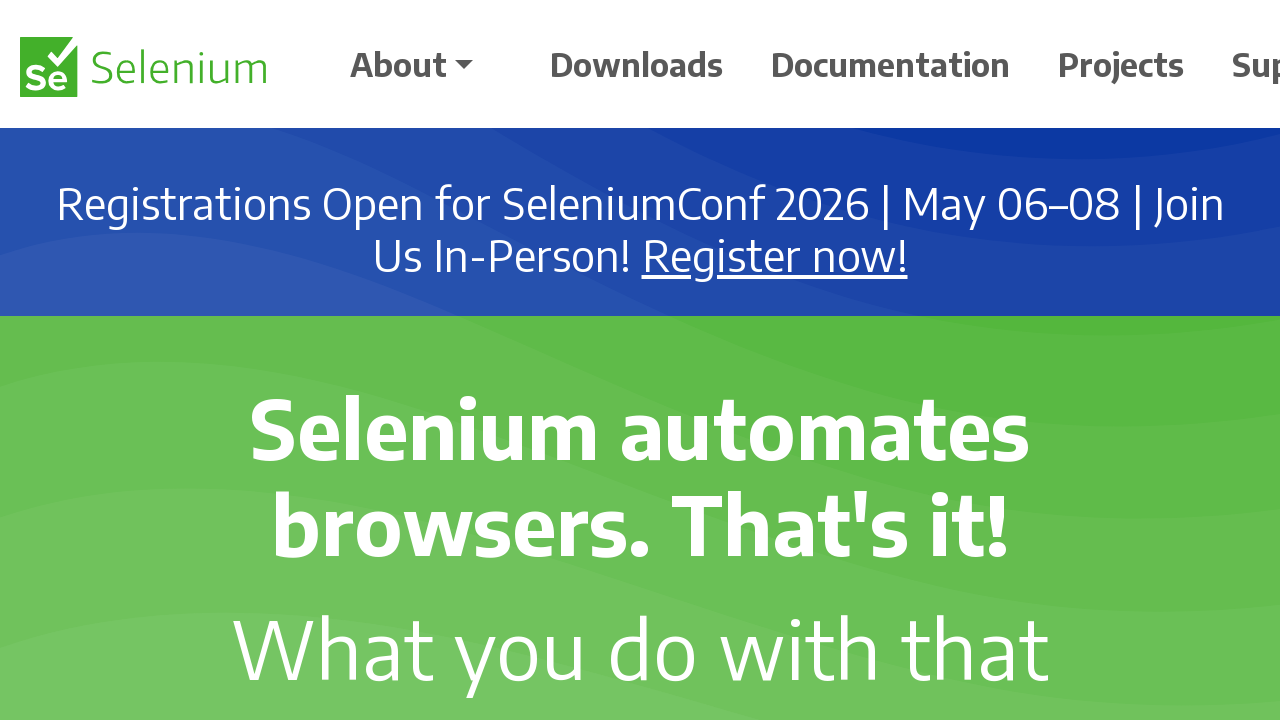

Reset browser zoom back to 100% using JavaScript
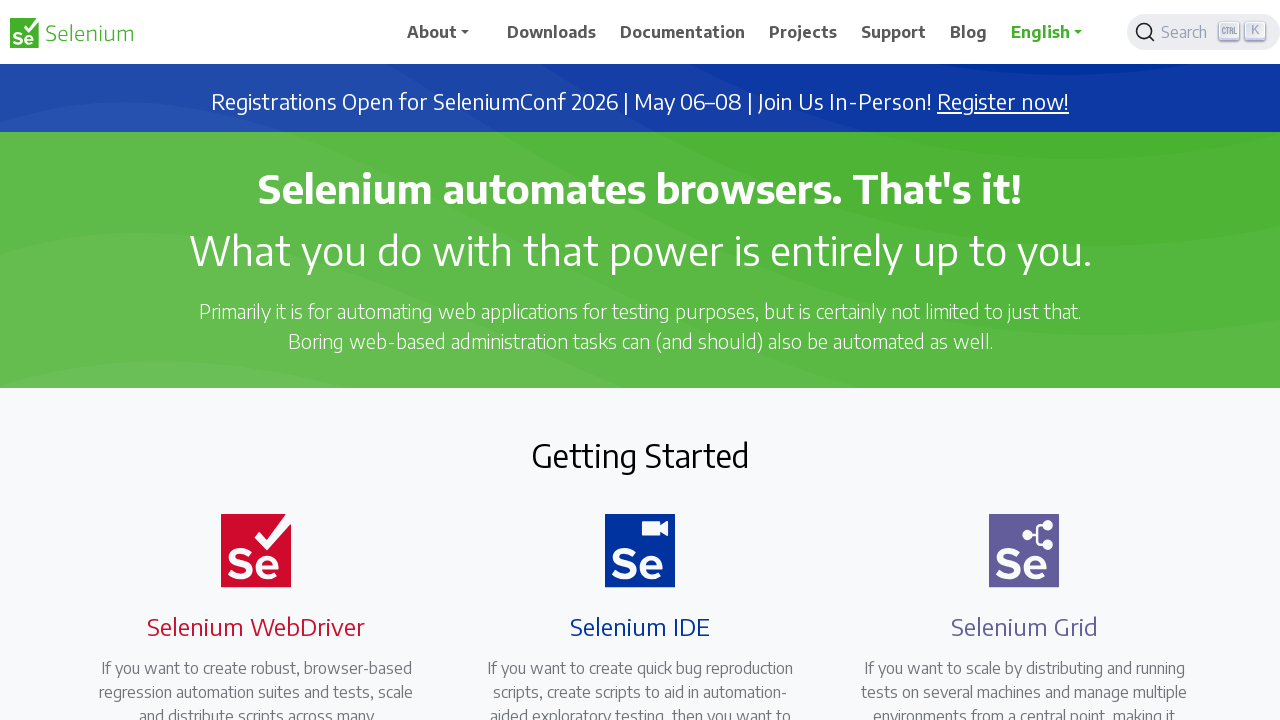

Waited 3 seconds to observe zoom reset at 100%
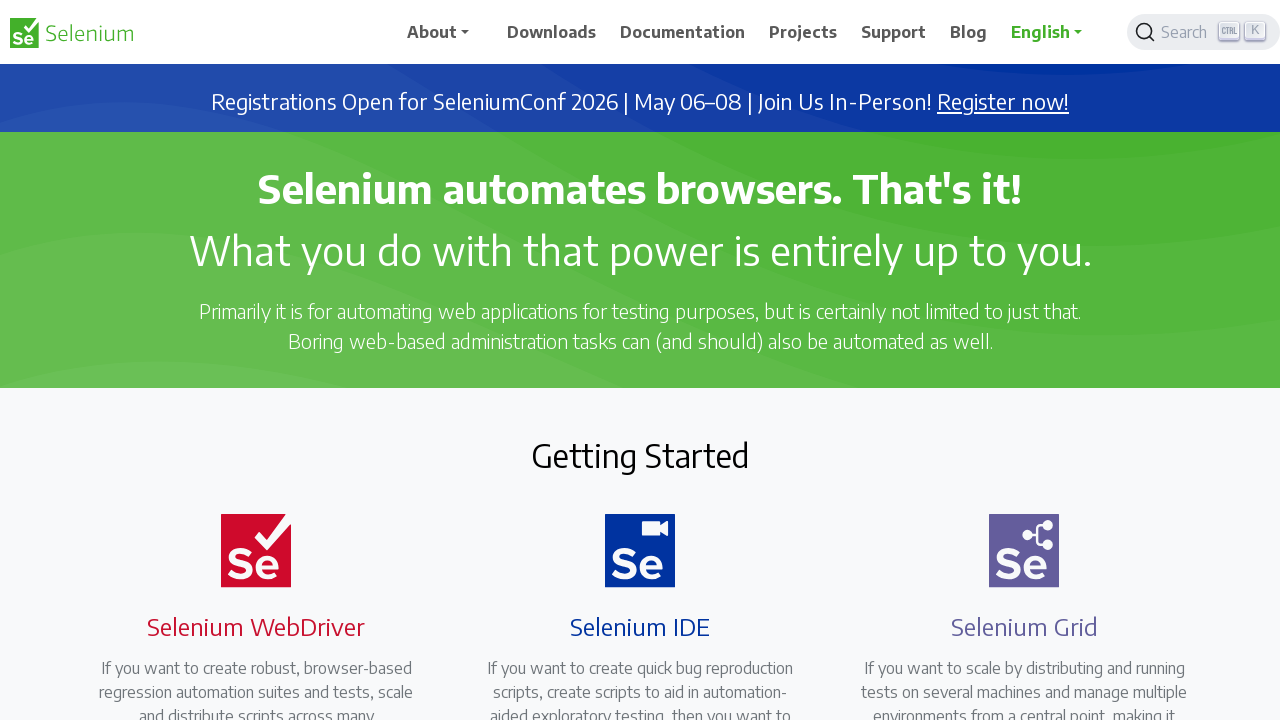

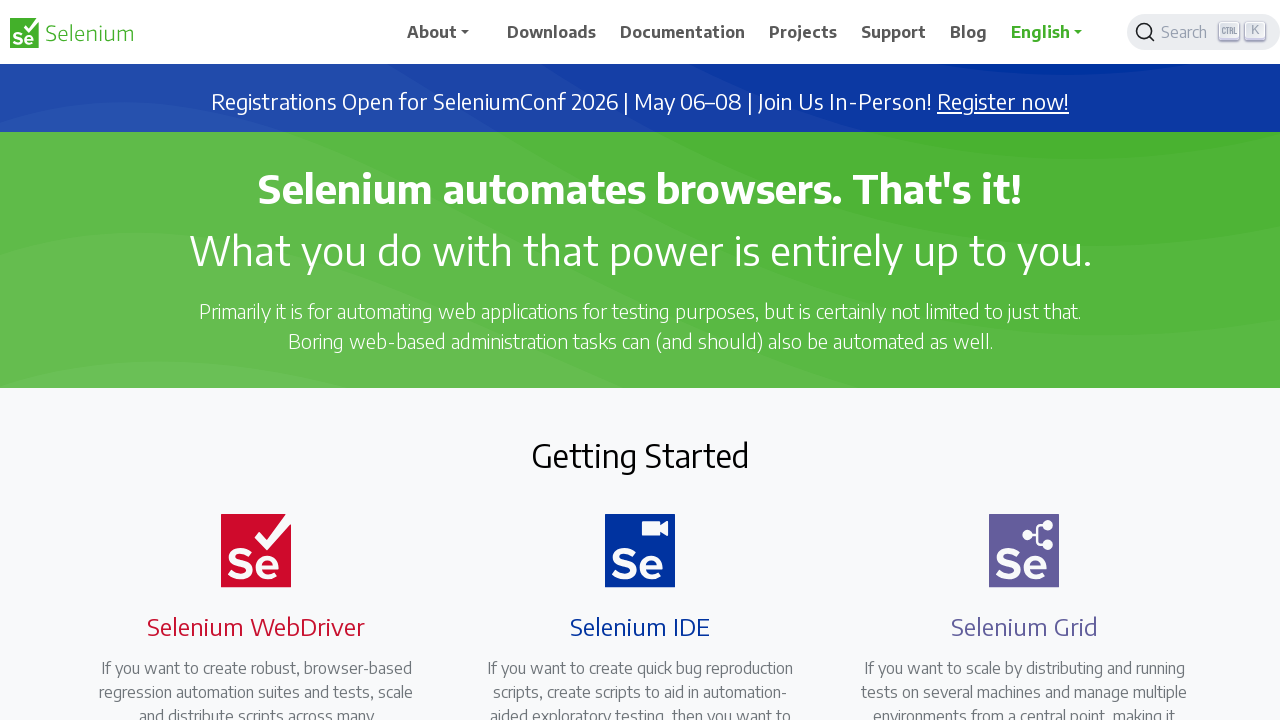